Tests multi-select dropdown by selecting all available language options and then deselecting all of them.

Starting URL: https://practice.cydeo.com/dropdown

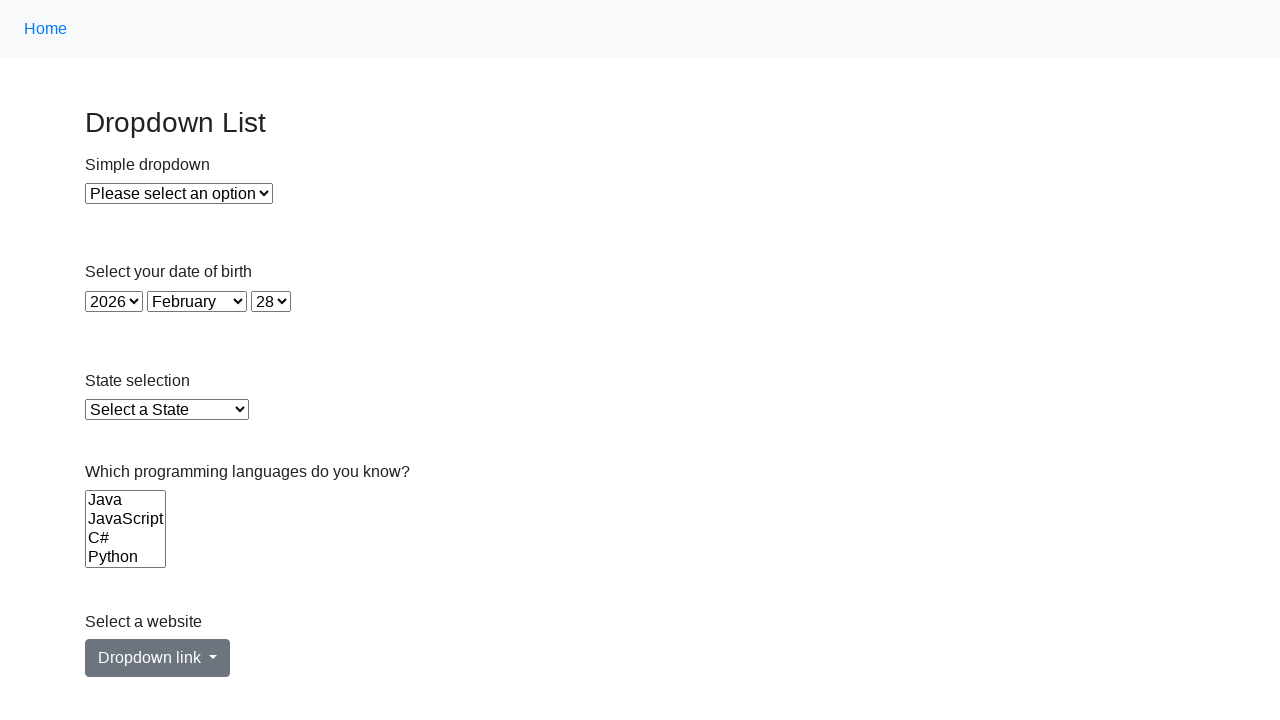

Located multi-select dropdown for Languages
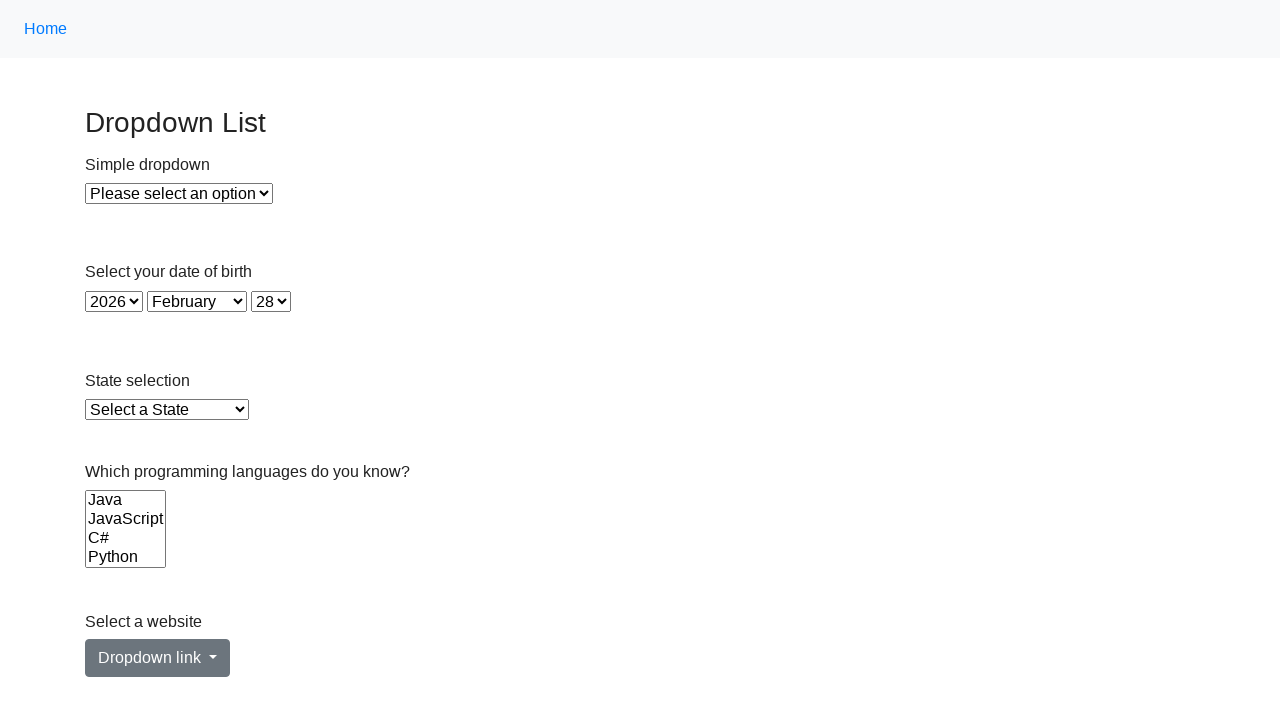

Located all option elements in Languages dropdown
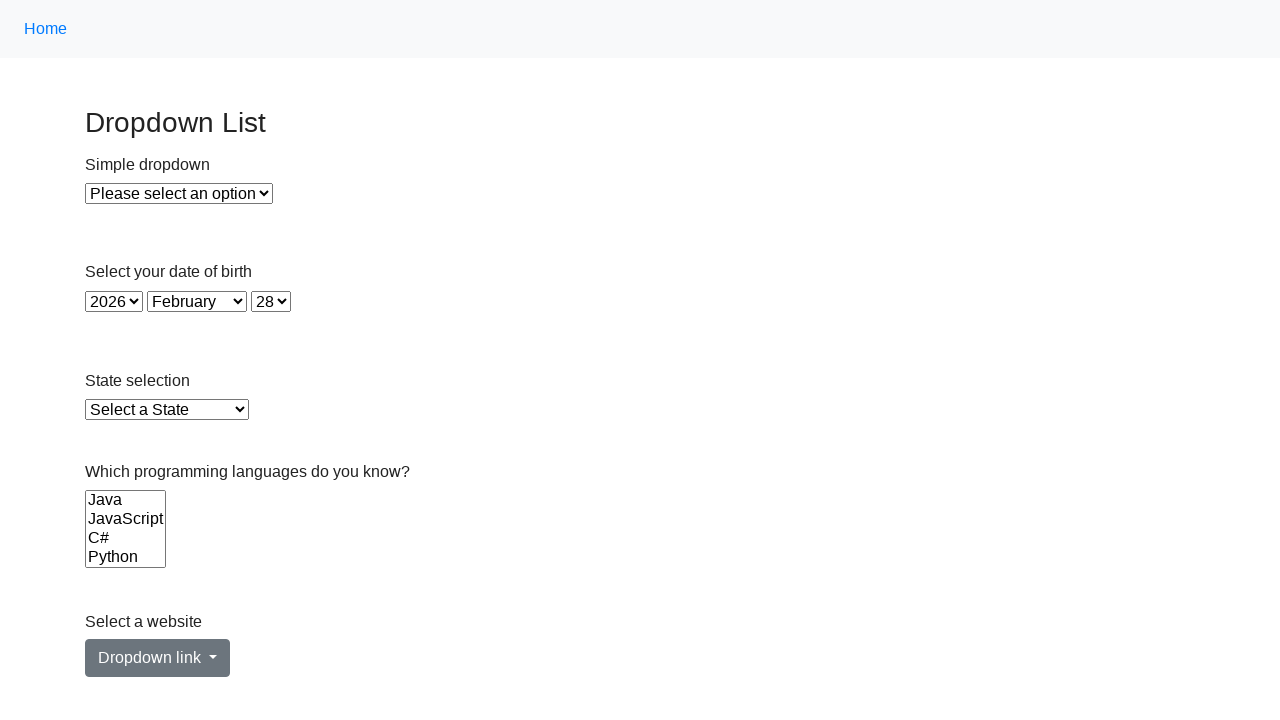

Counted 6 available language options
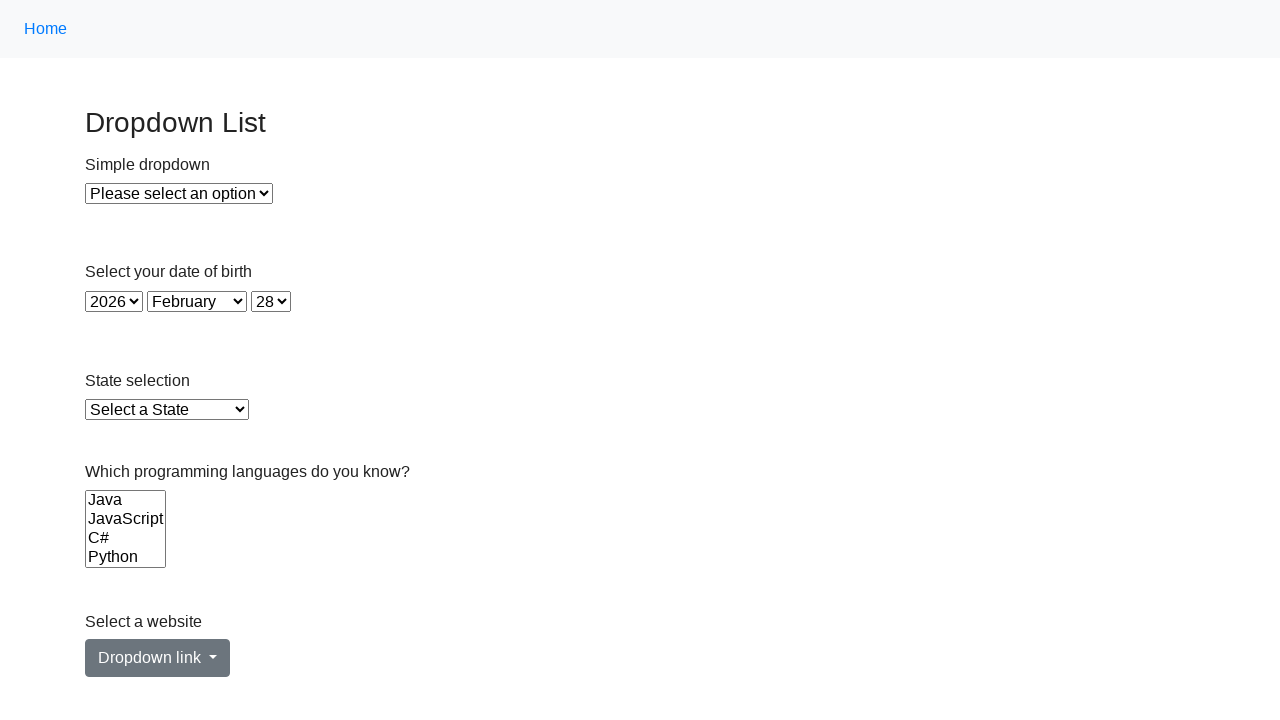

Selected language option with value 'java' on select[name='Languages']
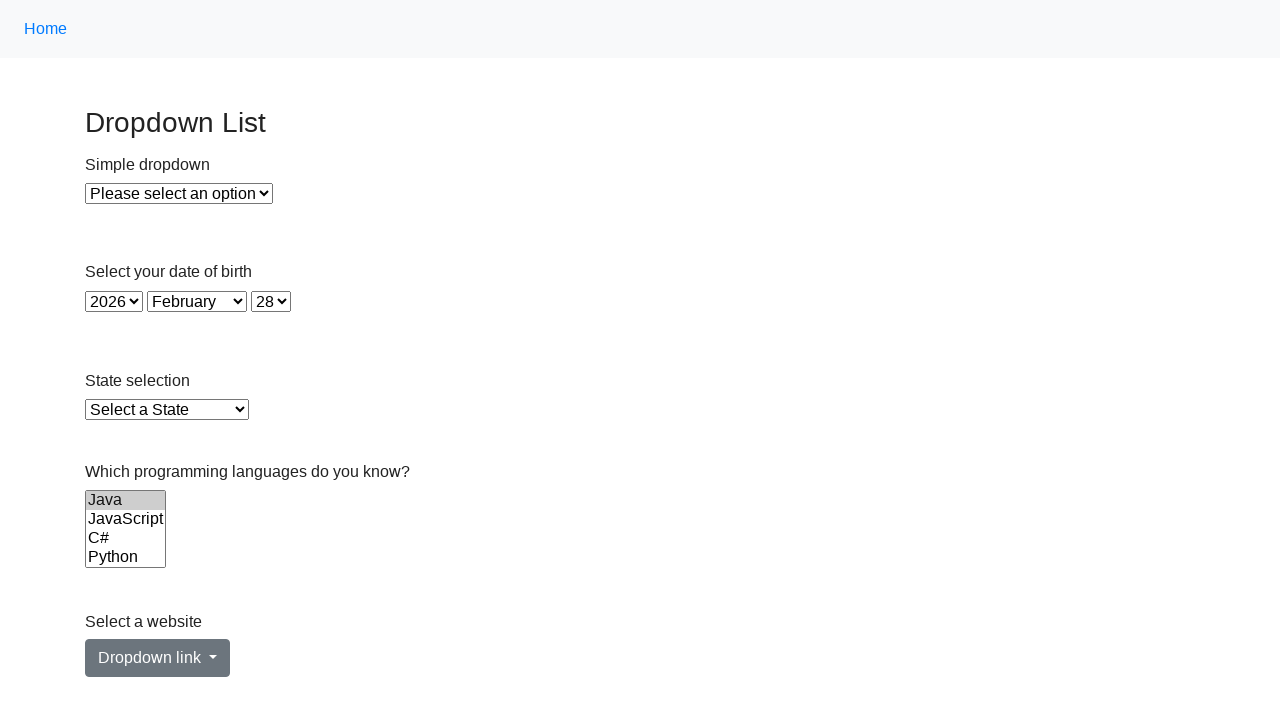

Selected language option with value 'js' on select[name='Languages']
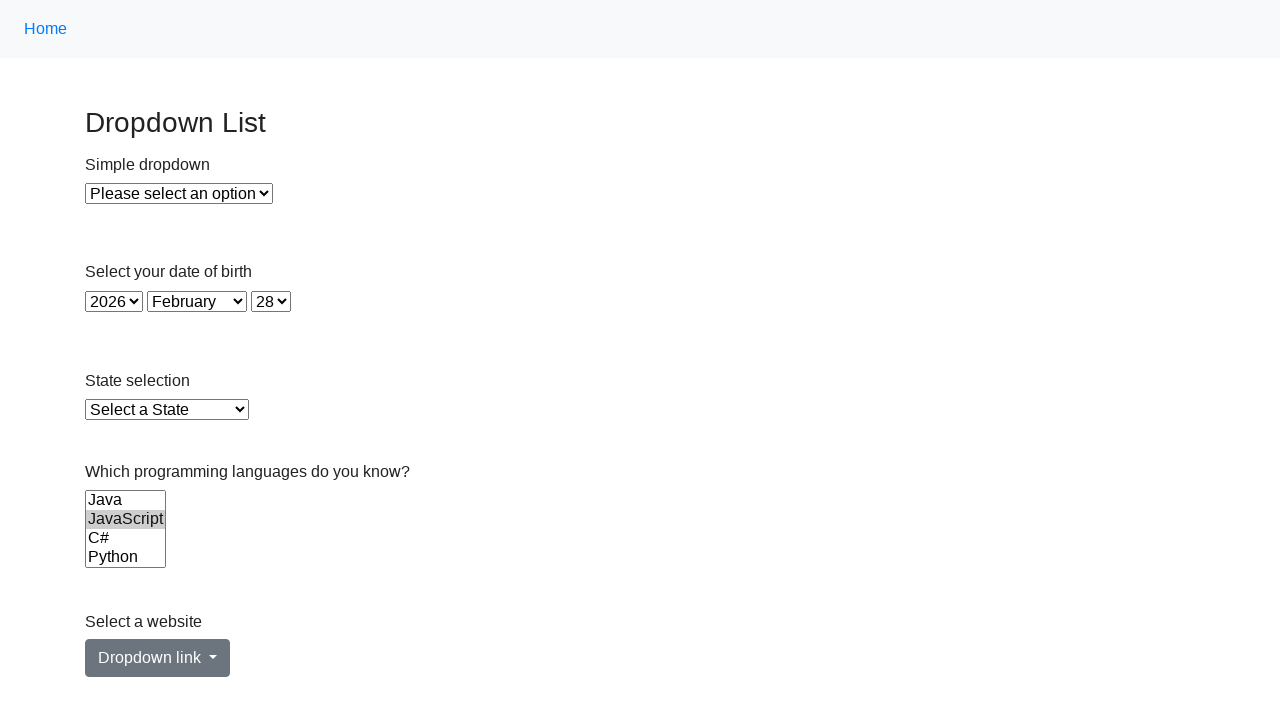

Selected language option with value 'c#' on select[name='Languages']
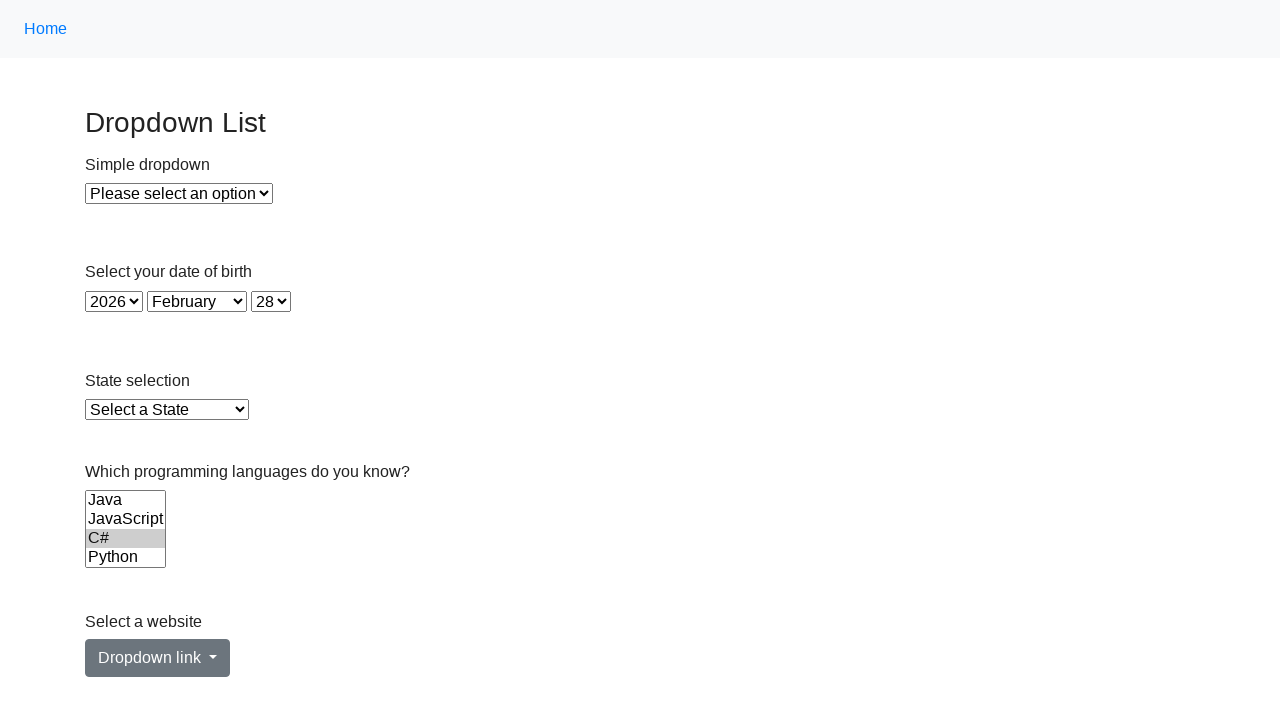

Selected language option with value 'python' on select[name='Languages']
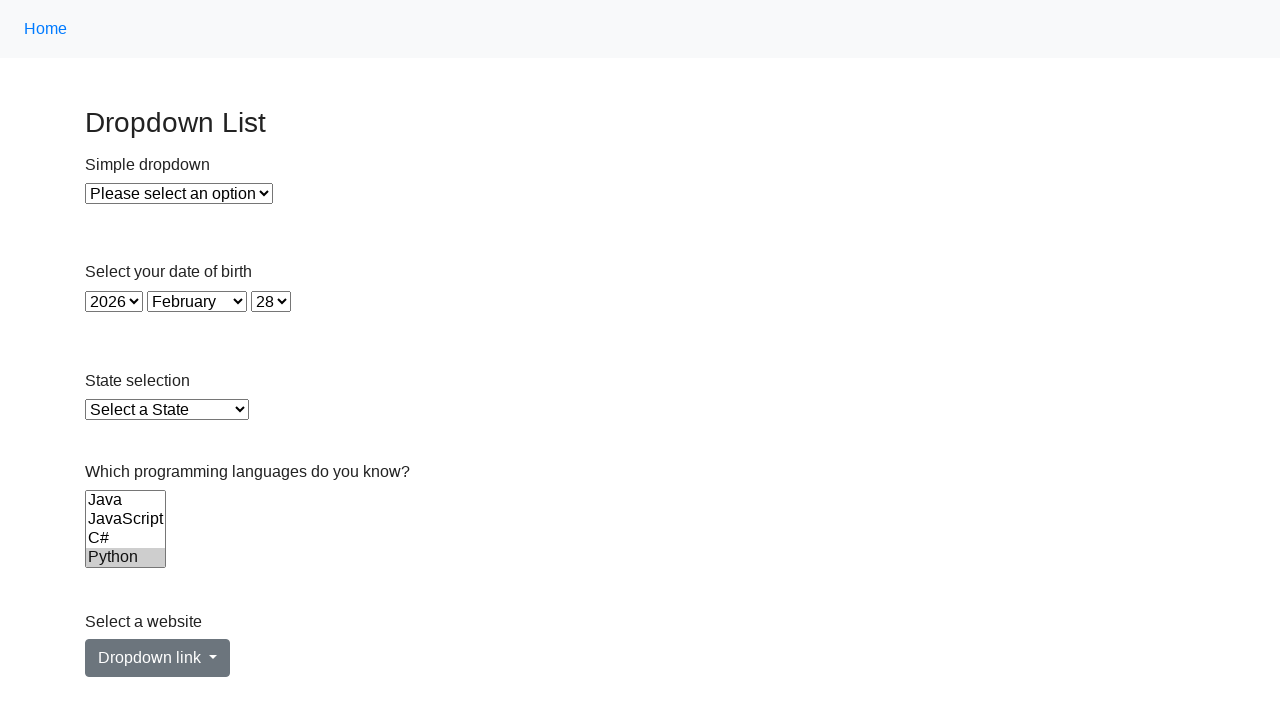

Selected language option with value 'ruby' on select[name='Languages']
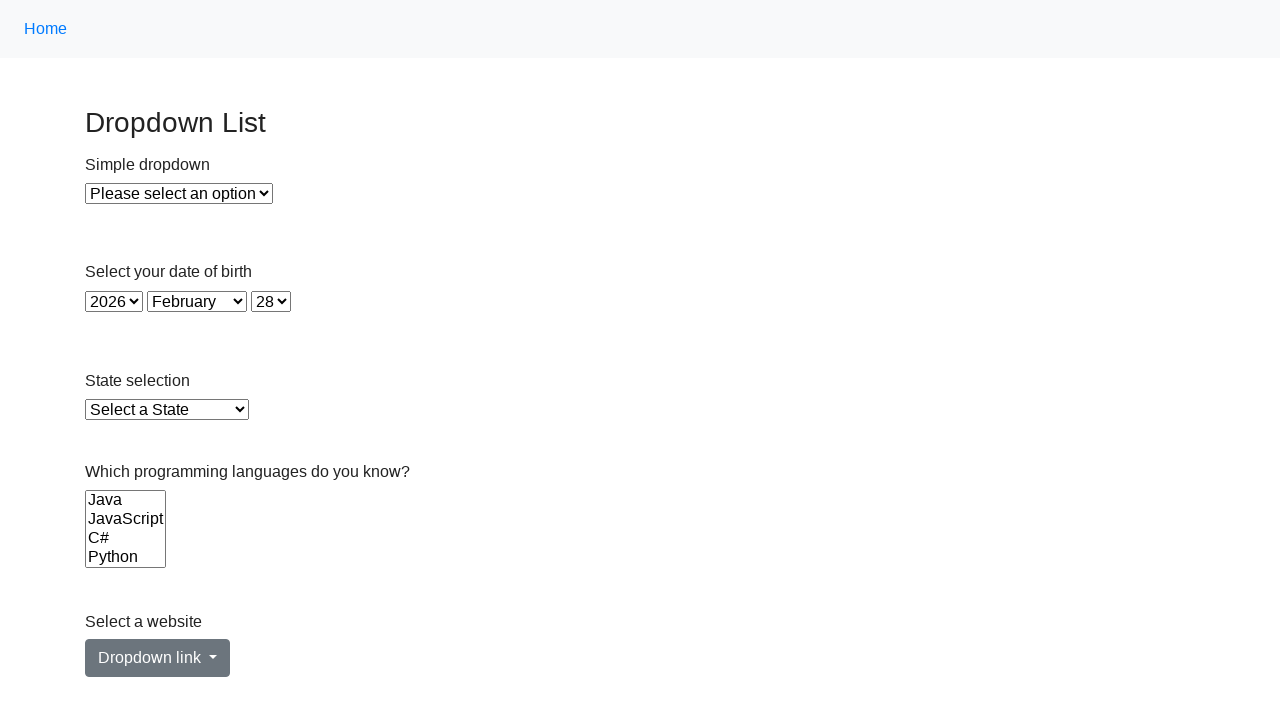

Selected language option with value 'c' on select[name='Languages']
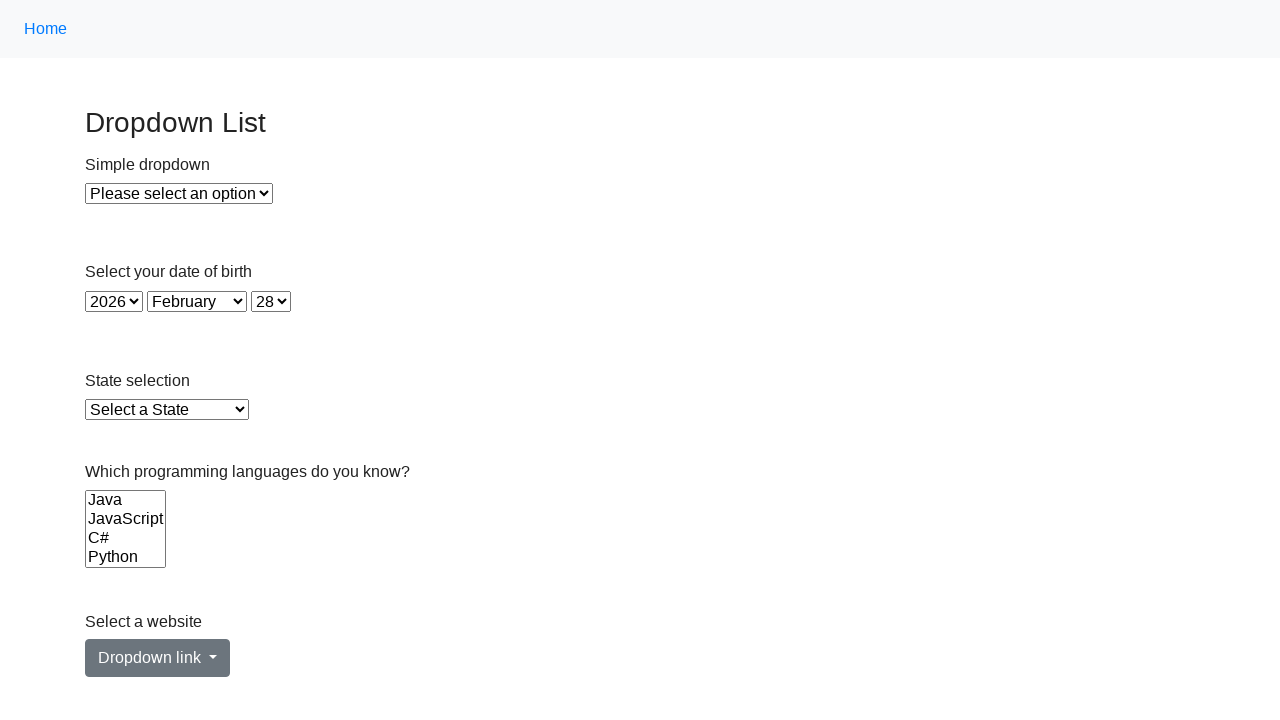

Extracted all 6 language option values
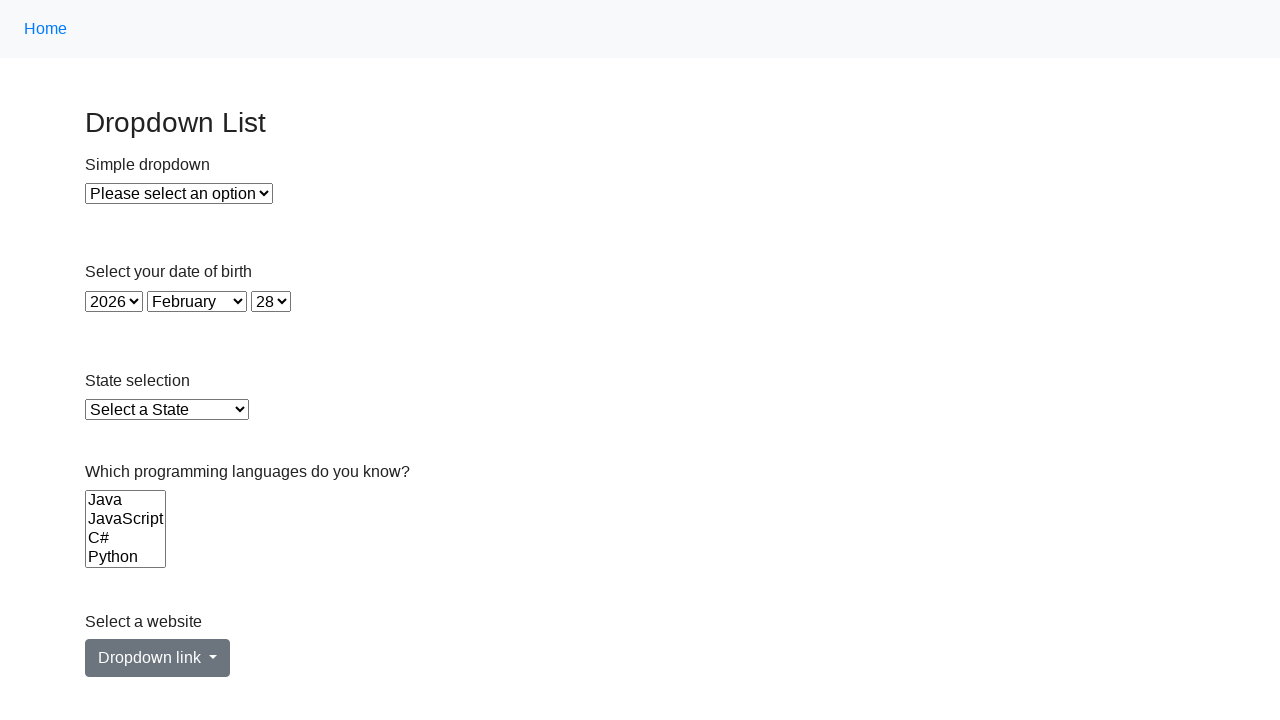

Selected all language options simultaneously on select[name='Languages']
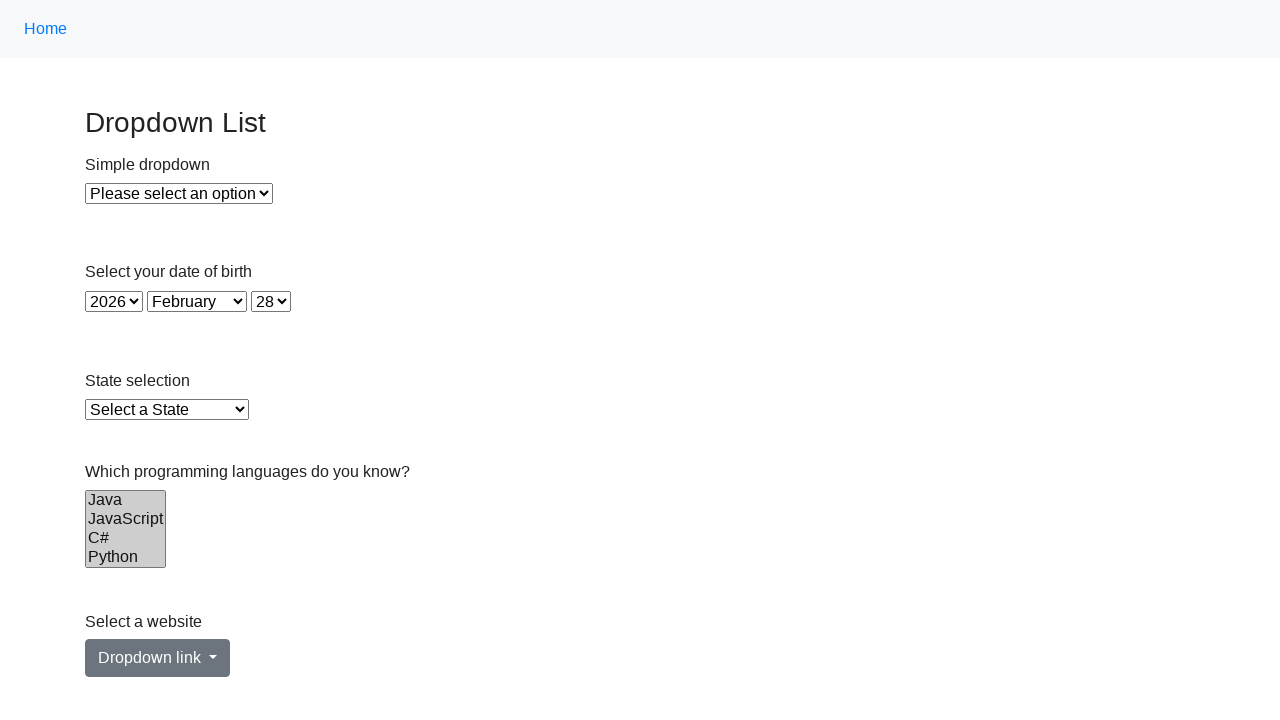

Deselected all language options by resetting selectedIndex
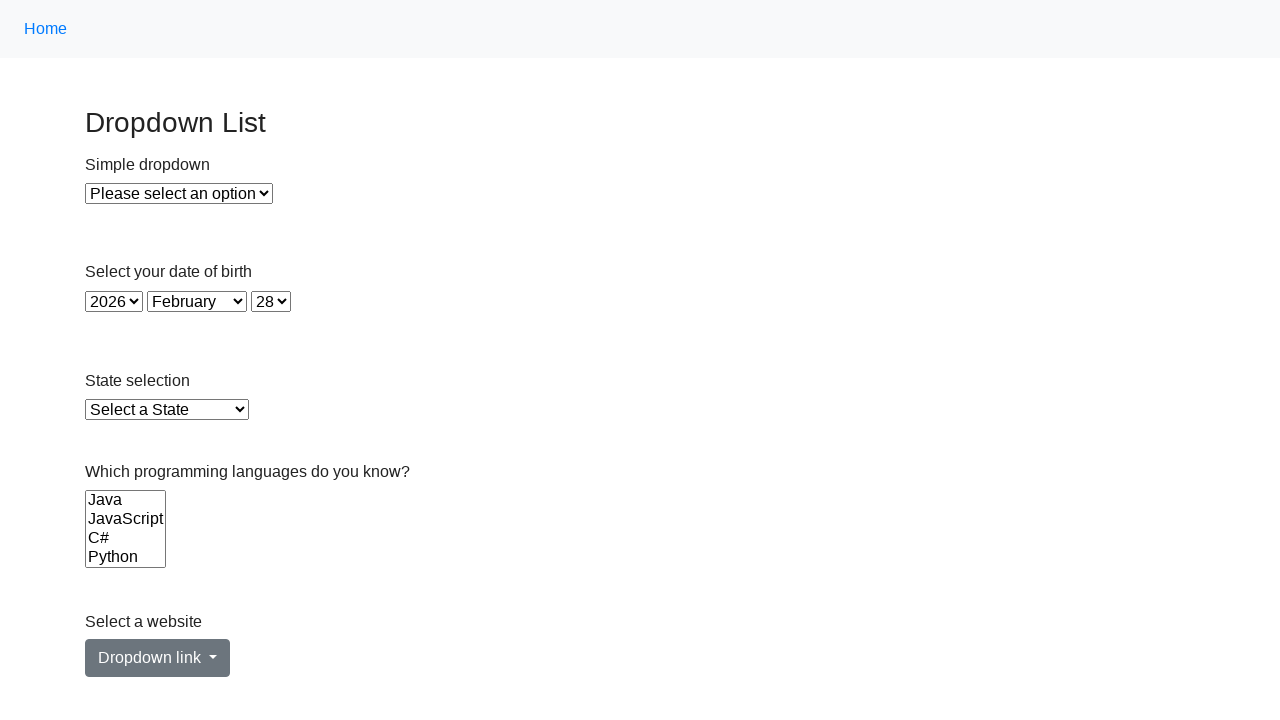

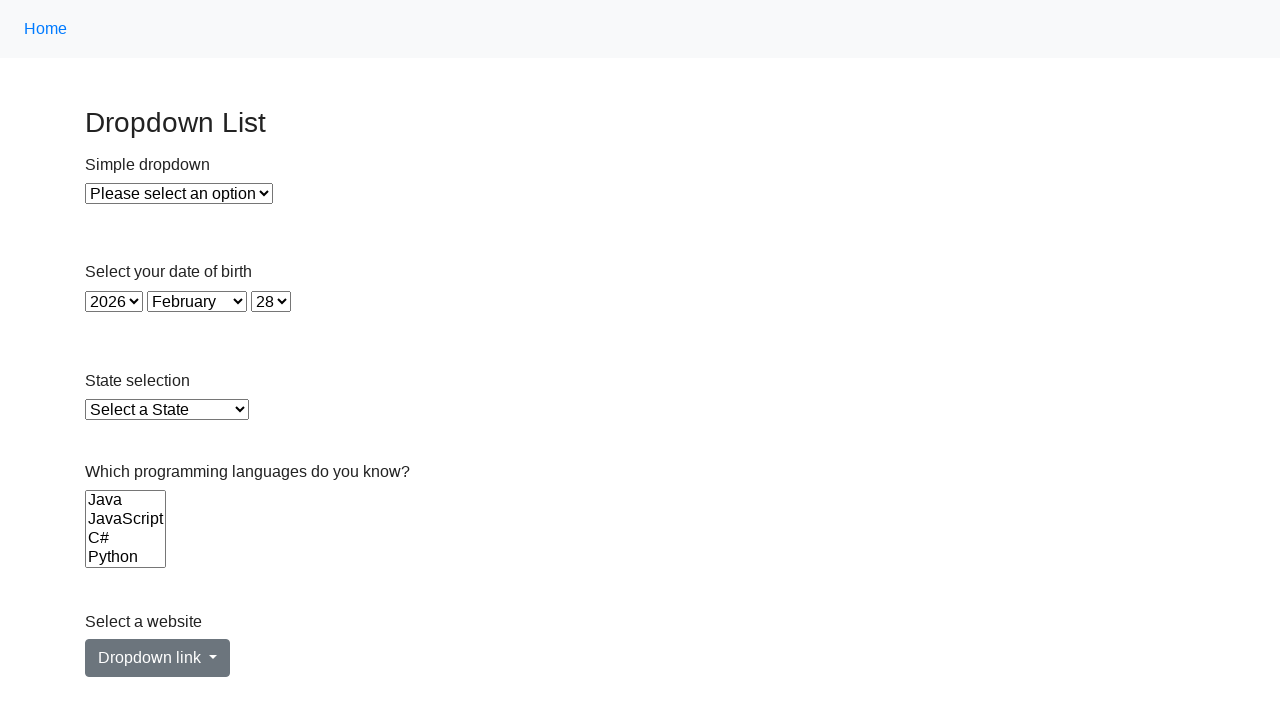